Tests drag-and-drop functionality on the jQuery UI droppable demo page by dragging a source element onto a target drop zone within an iframe.

Starting URL: https://jqueryui.com/droppable/

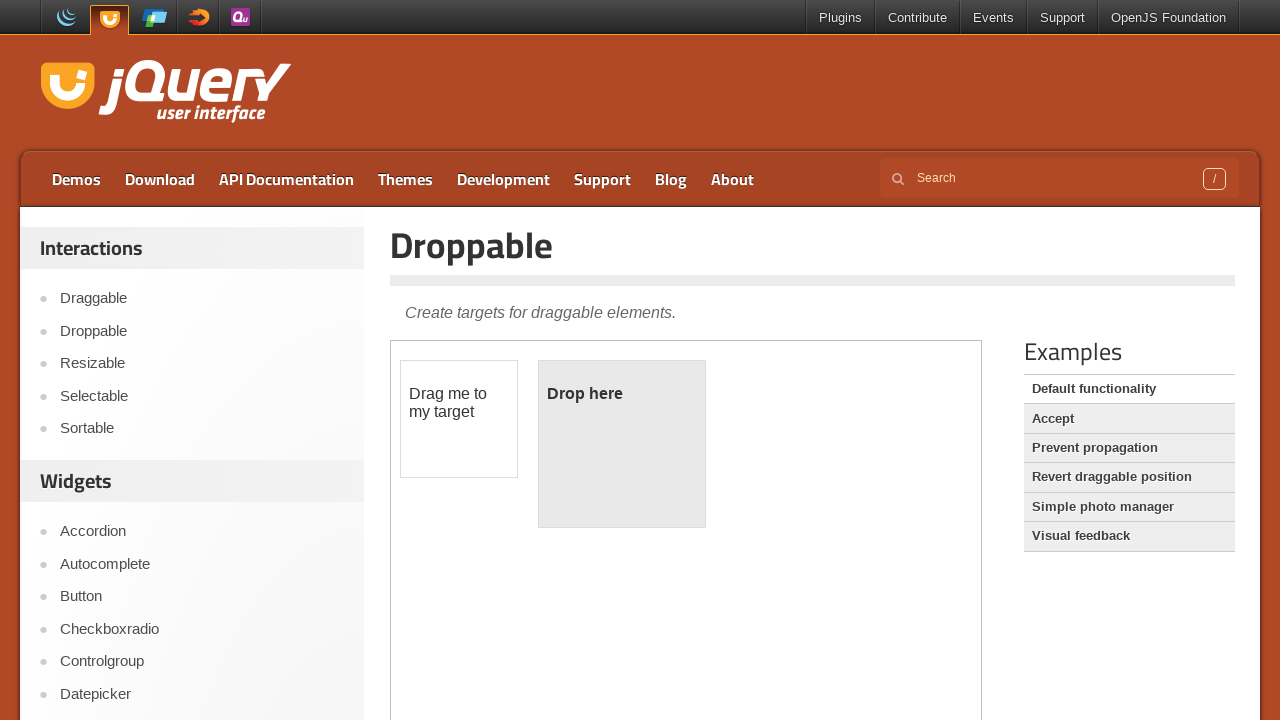

Located the first iframe on the page
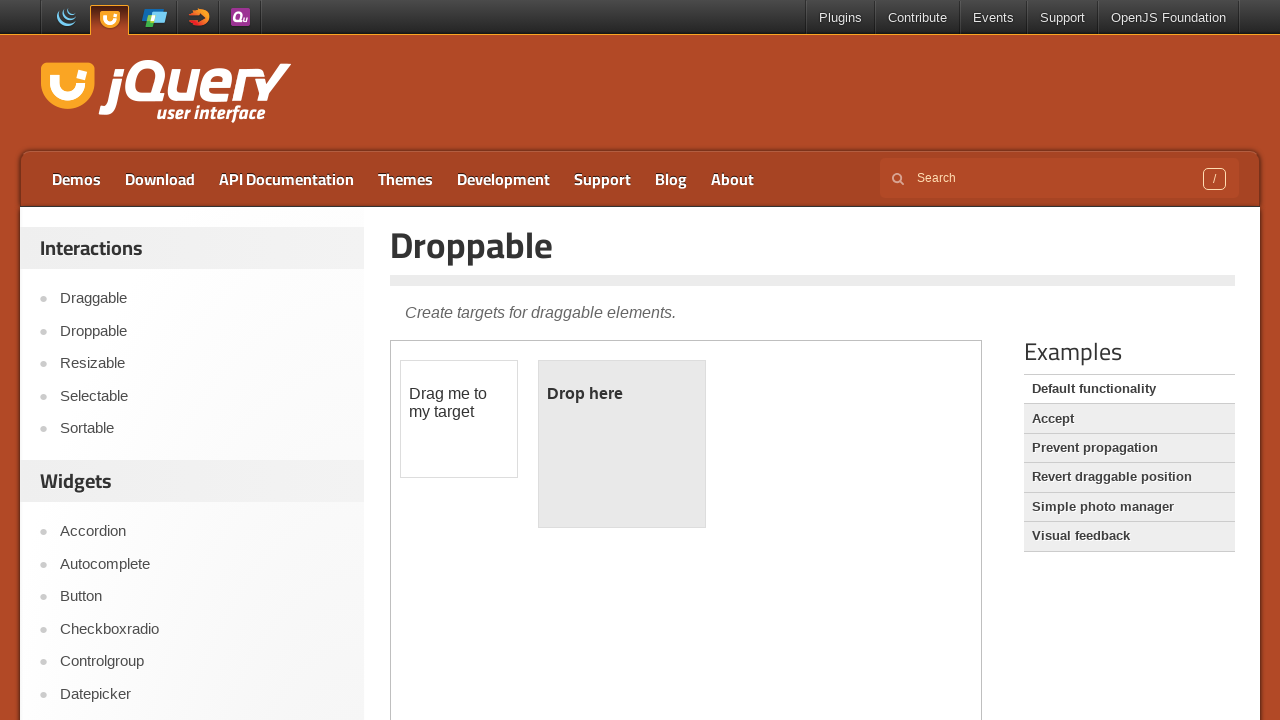

Located the draggable source element with ID 'draggable'
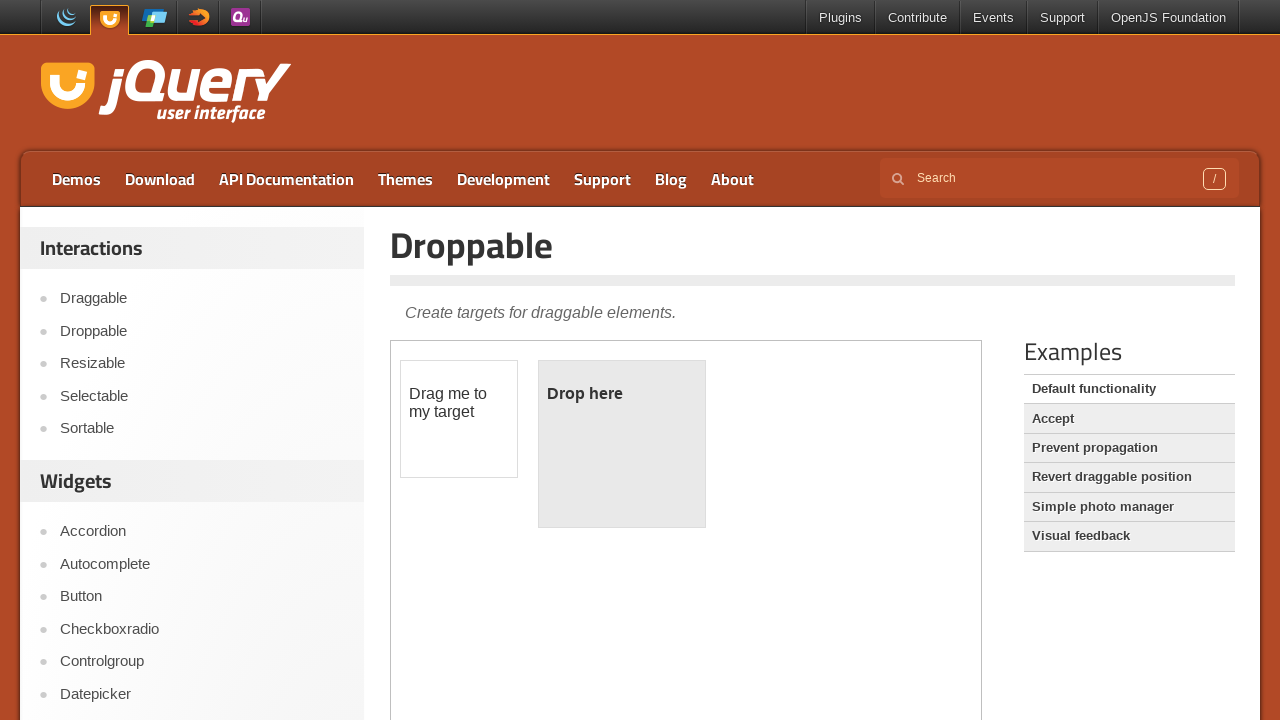

Located the droppable target element with ID 'droppable'
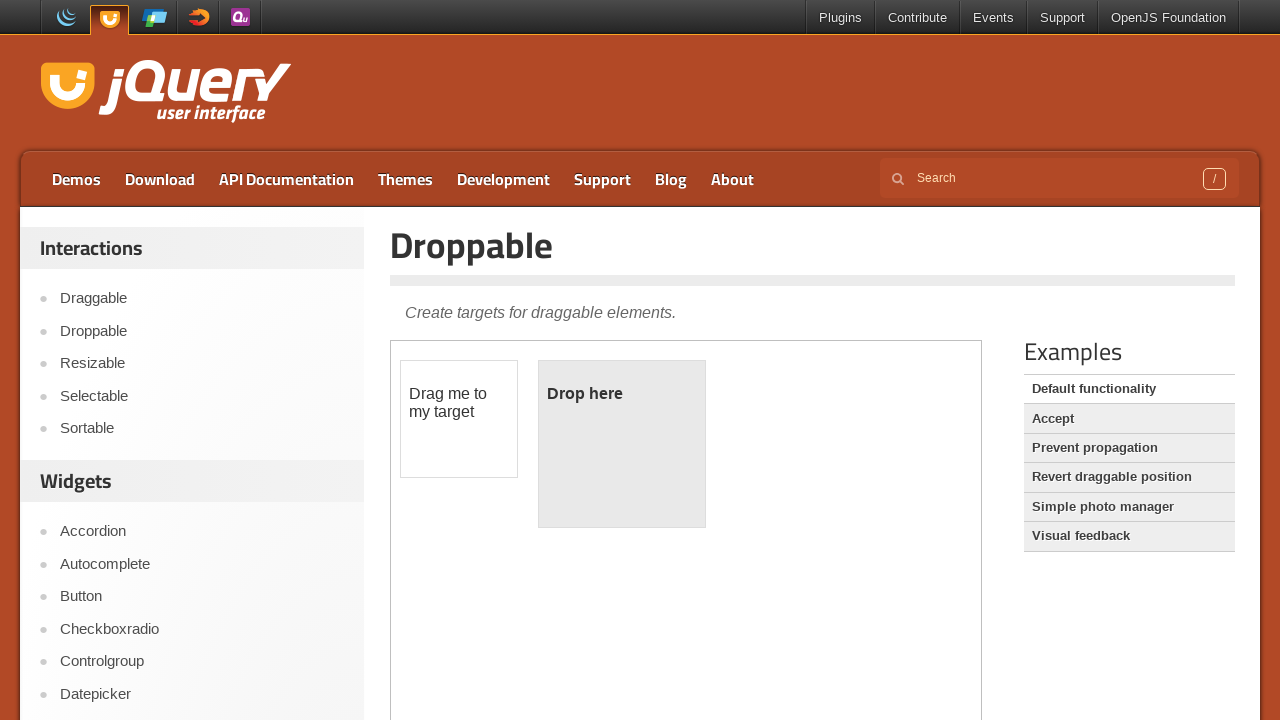

Dragged the source element onto the target drop zone at (622, 444)
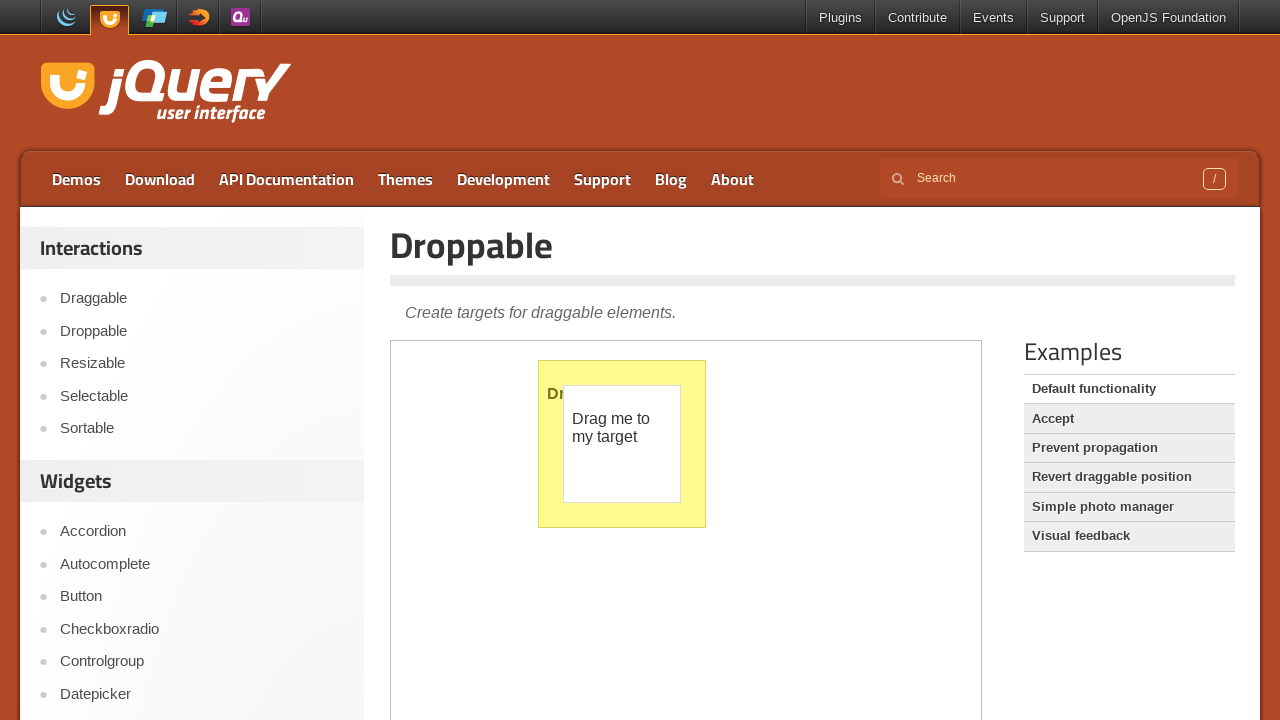

Verified that the drop was successful by confirming the target element now contains 'Dropped!' text
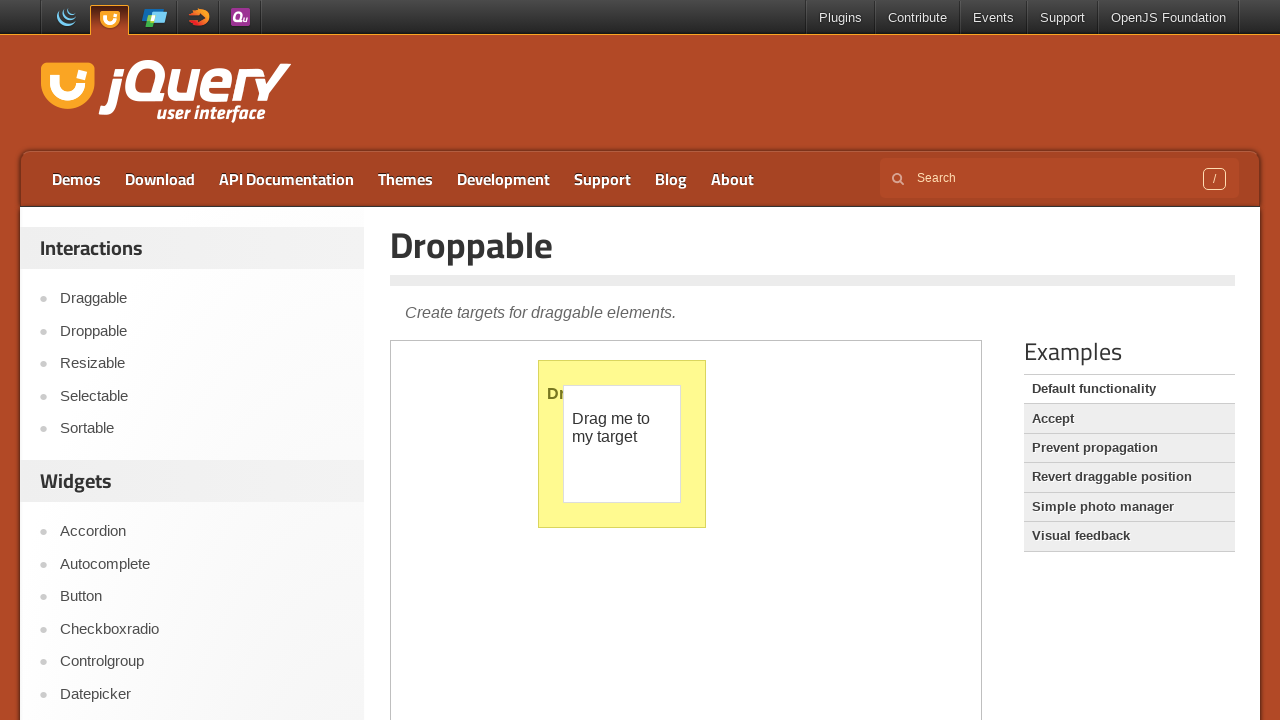

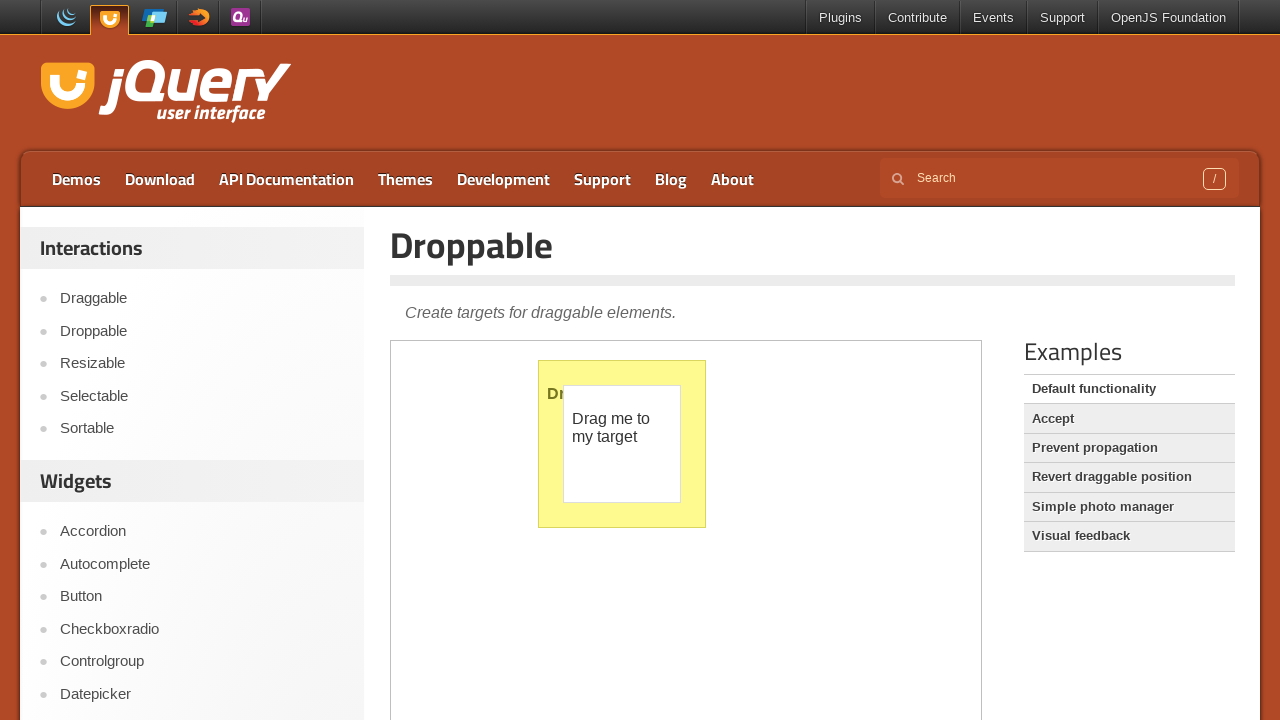